Navigates to the Fingerprint demo playground page and waits for the page content to load

Starting URL: https://demo.fingerprint.com/playground

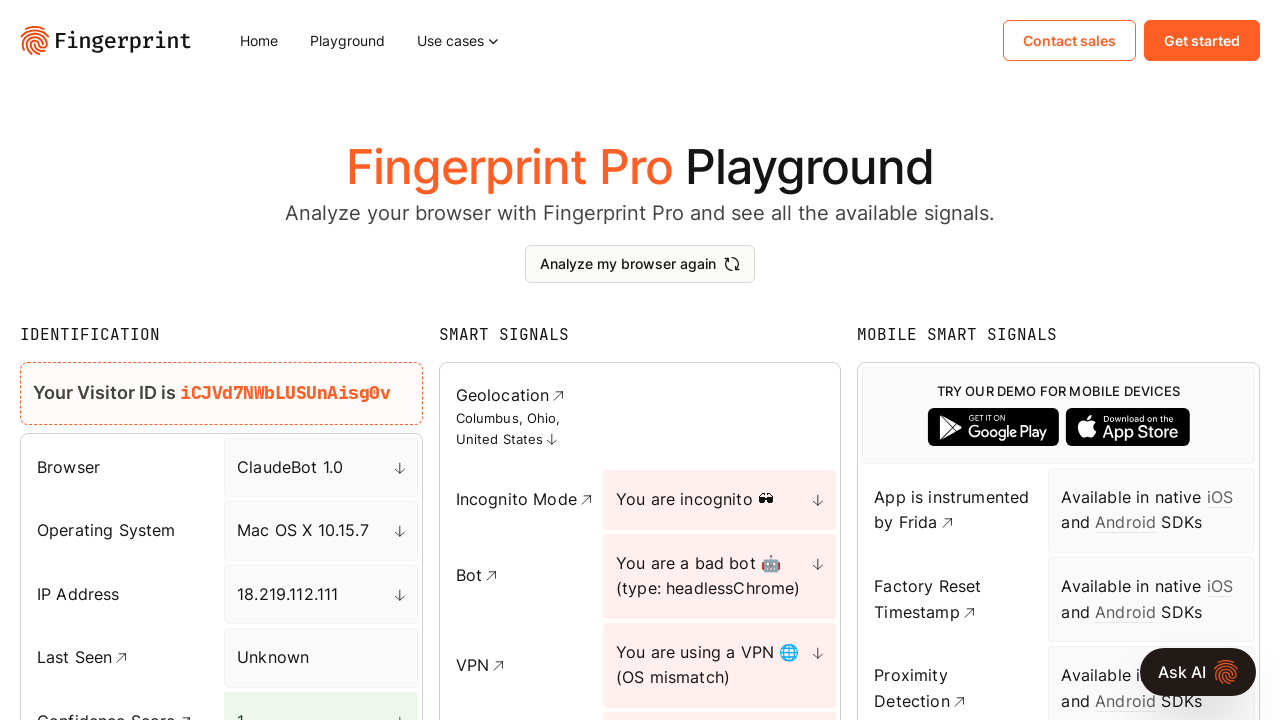

Navigated to Fingerprint demo playground page
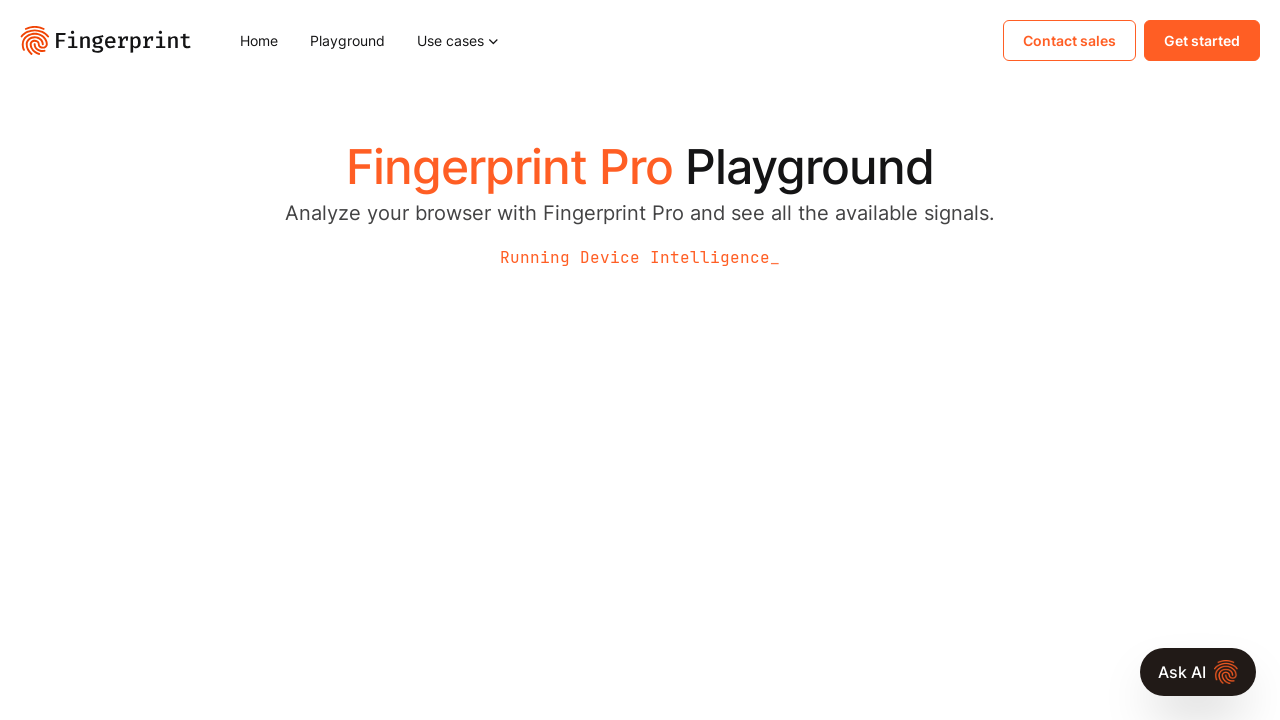

Body element is present, page loaded
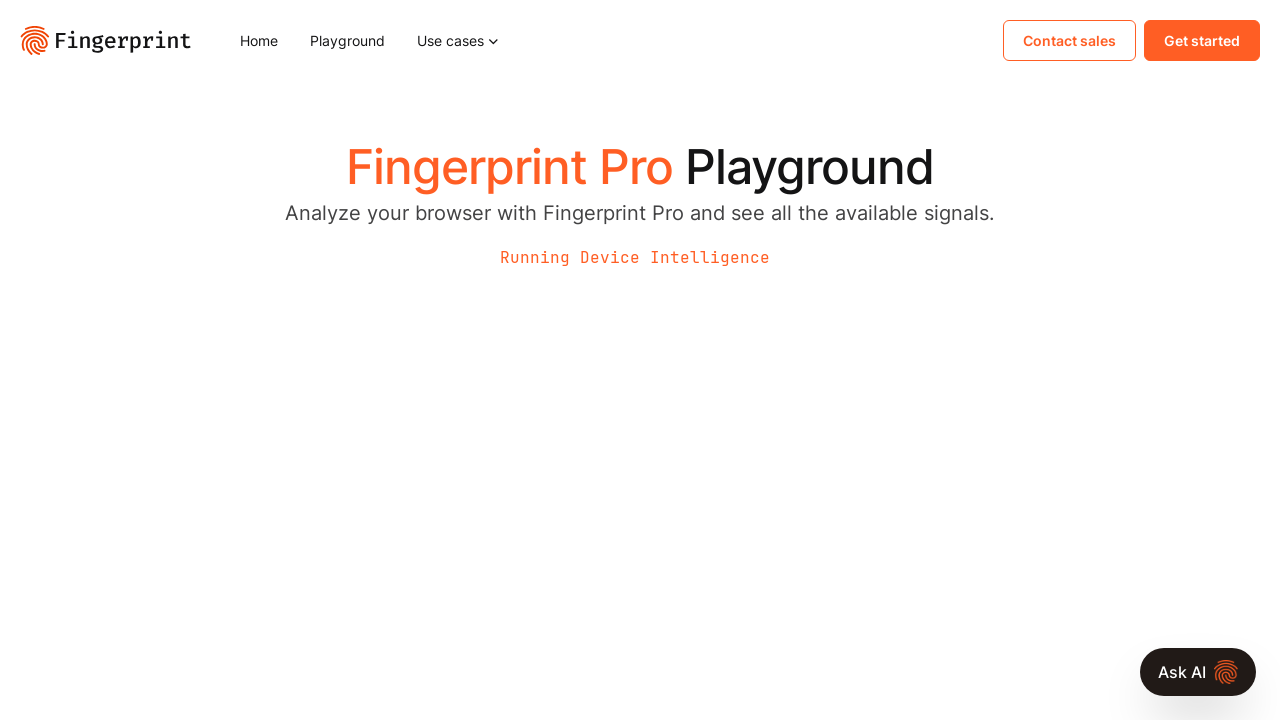

Located body element
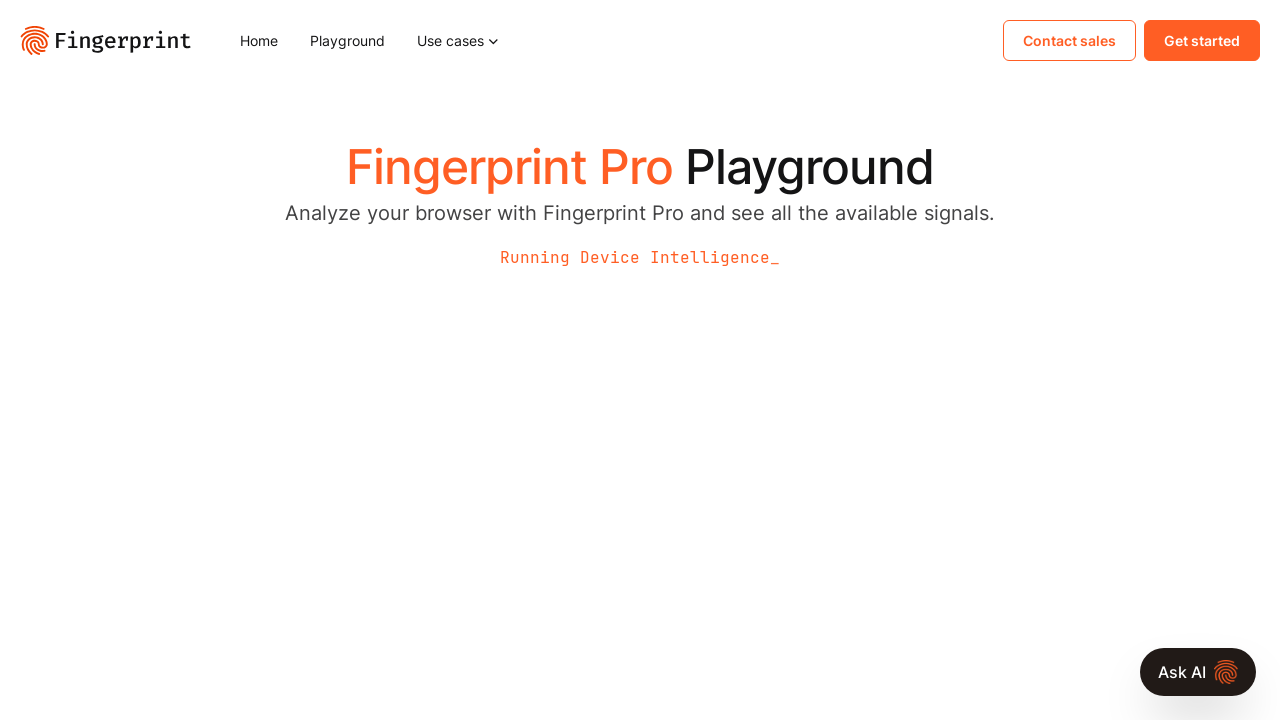

Body element is ready and visible
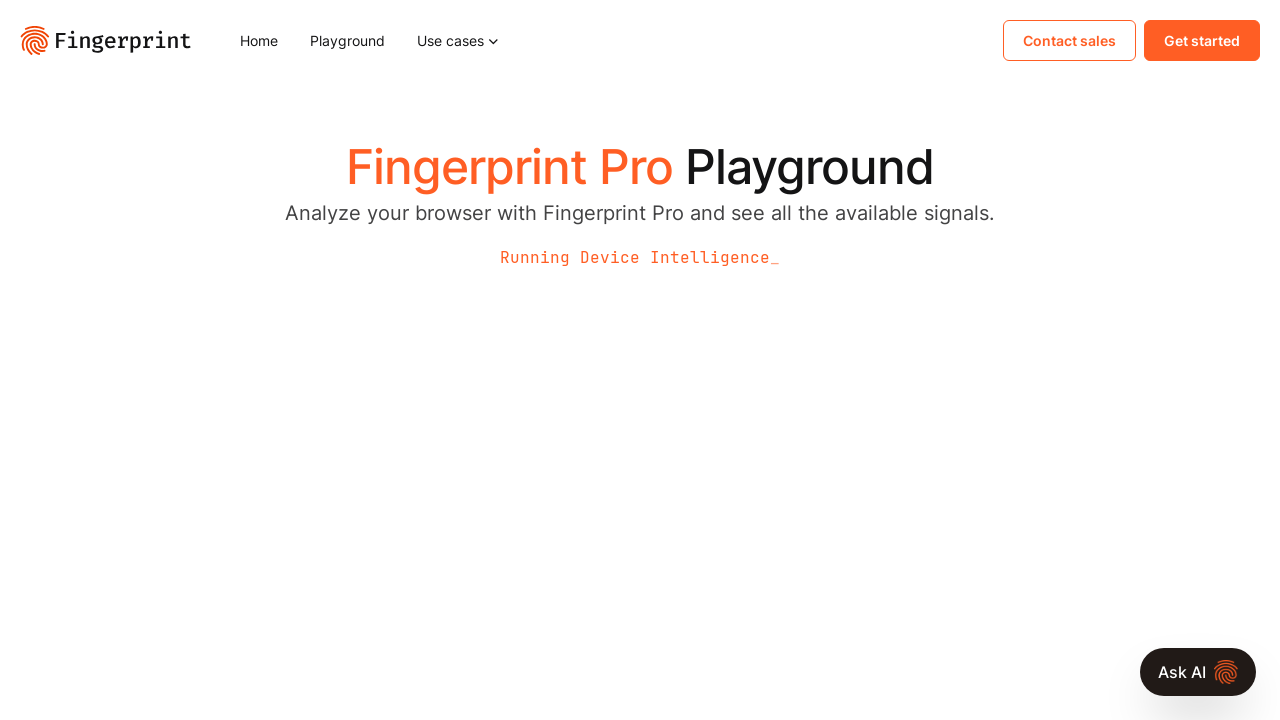

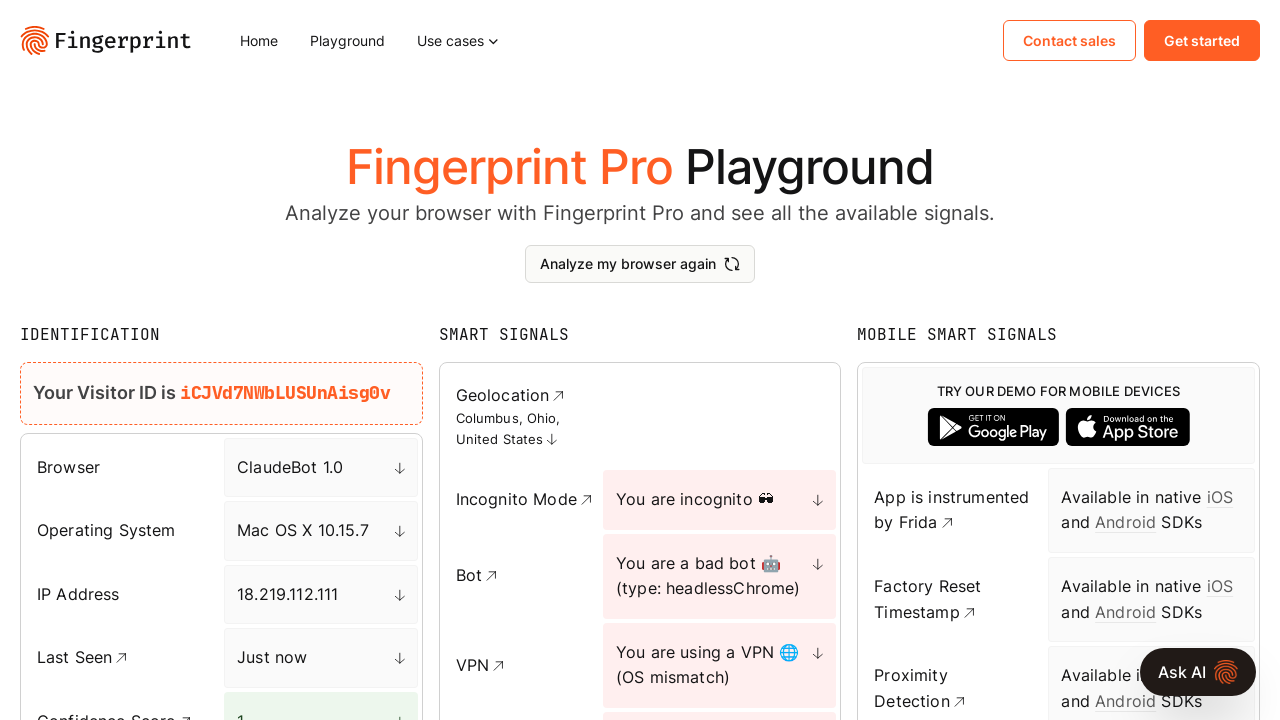